Tests mouse hover functionality and clicks on the "Reload" option

Starting URL: https://rahulshettyacademy.com/AutomationPractice/

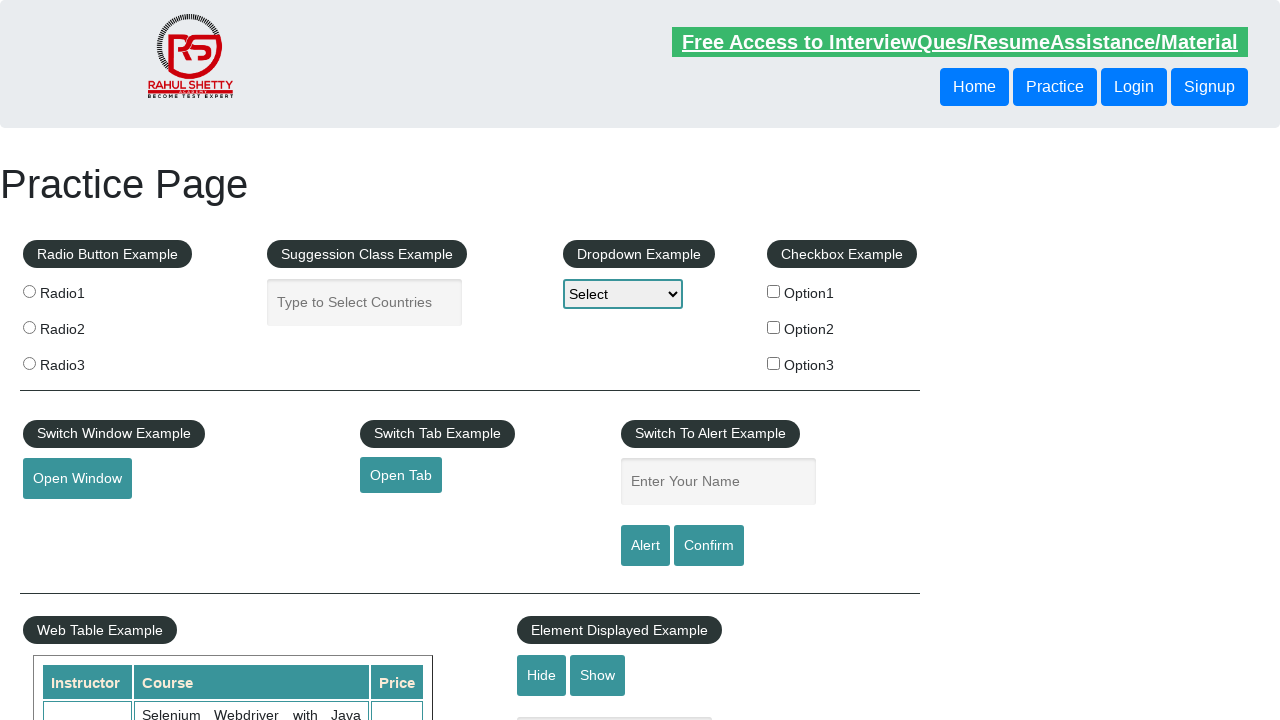

Hovered over mousehover element to trigger dropdown at (83, 361) on #mousehover
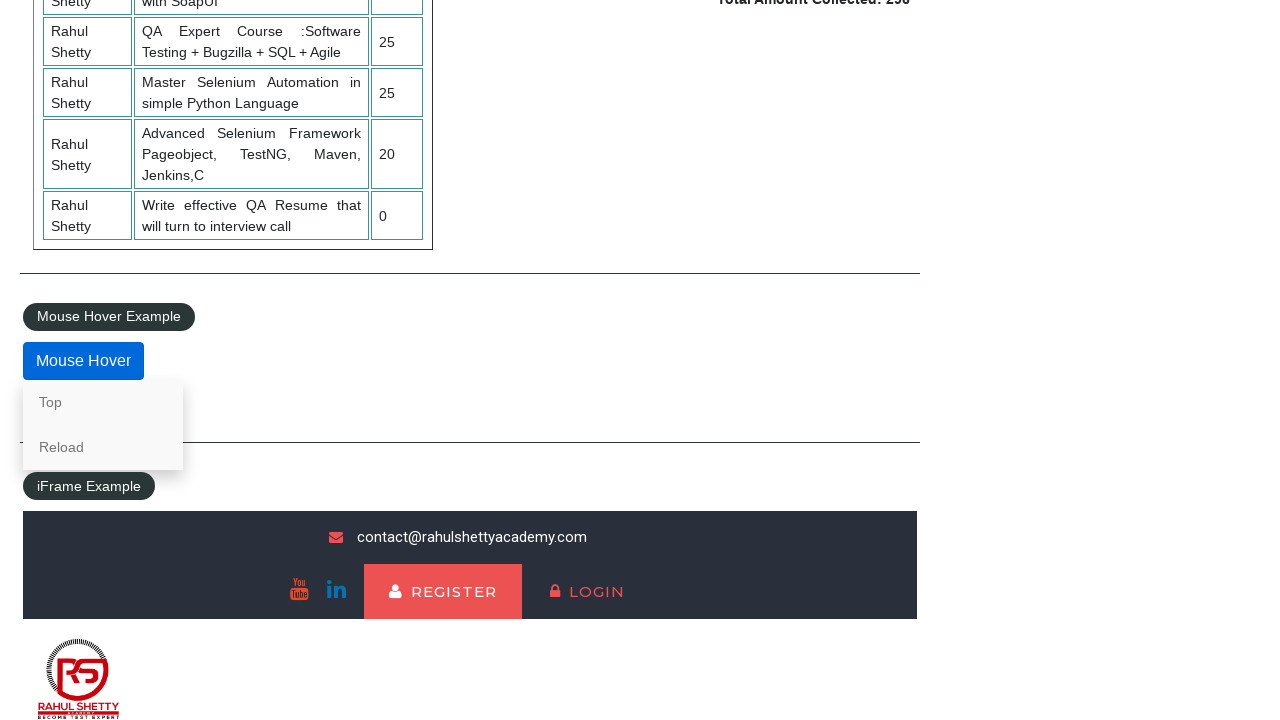

Clicked on Reload option from dropdown menu at (103, 447) on text=Reload
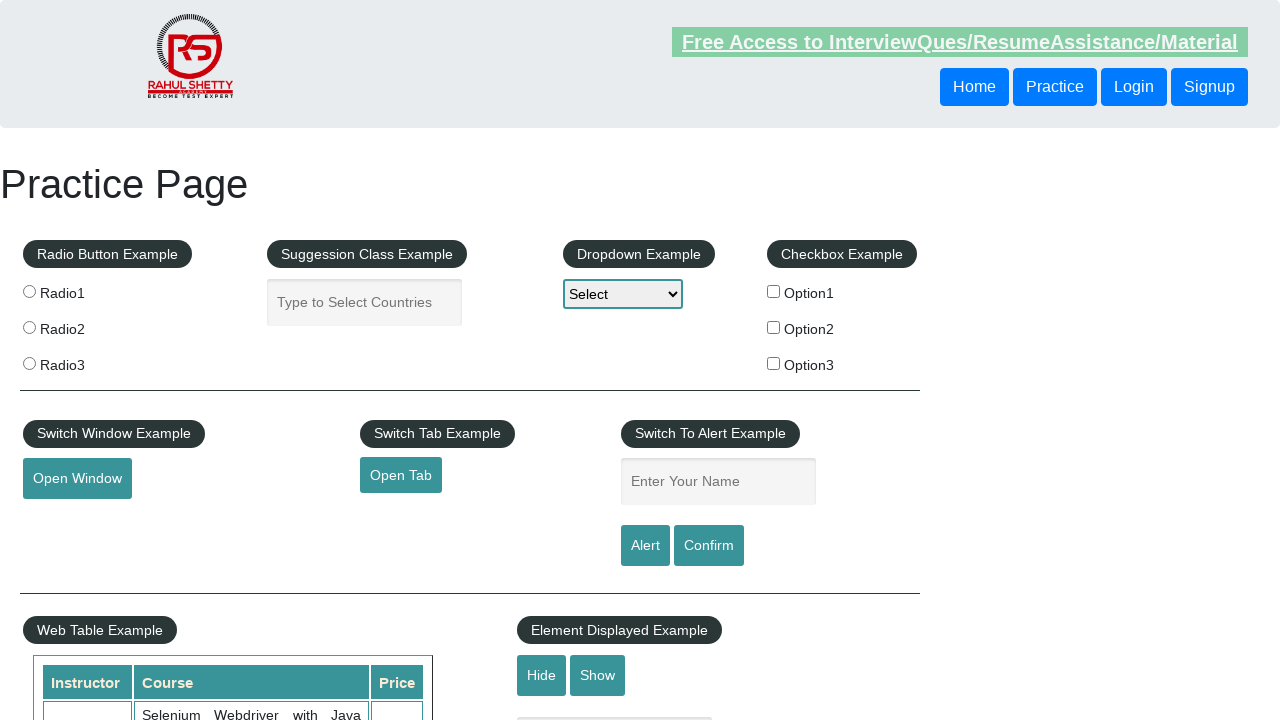

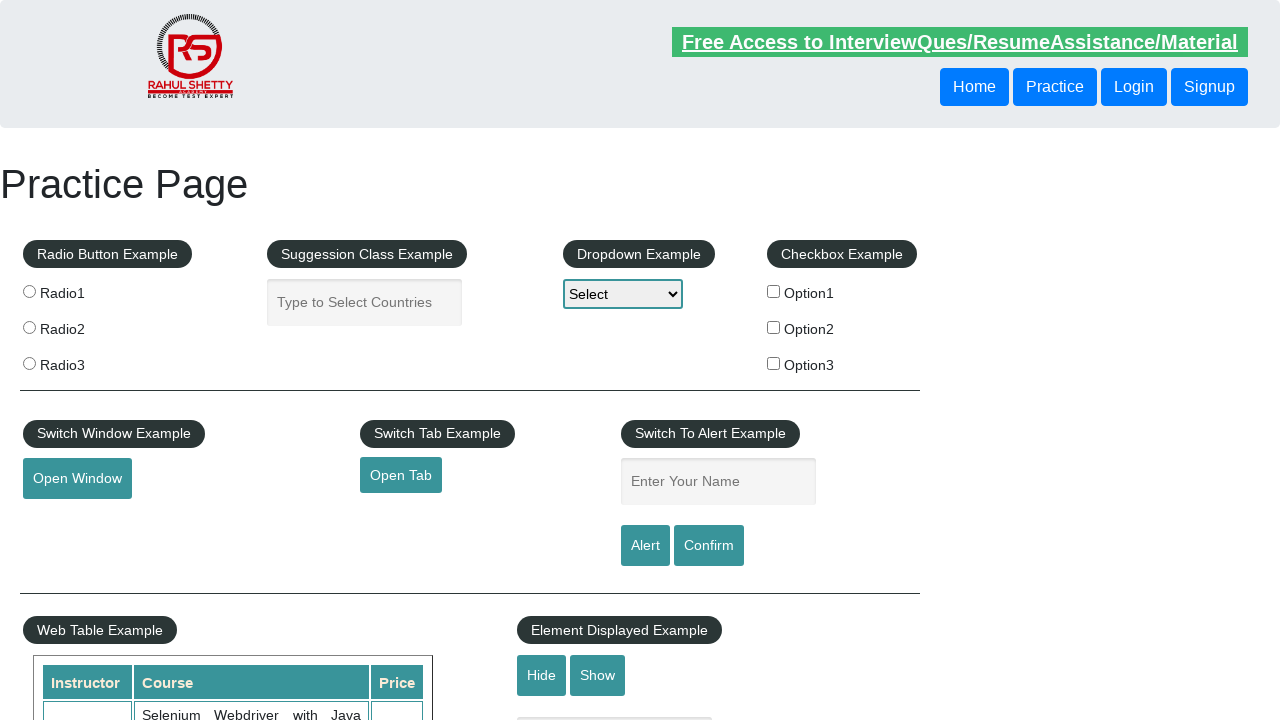